Gets the current window size

Starting URL: https://duckduckgo.com/?

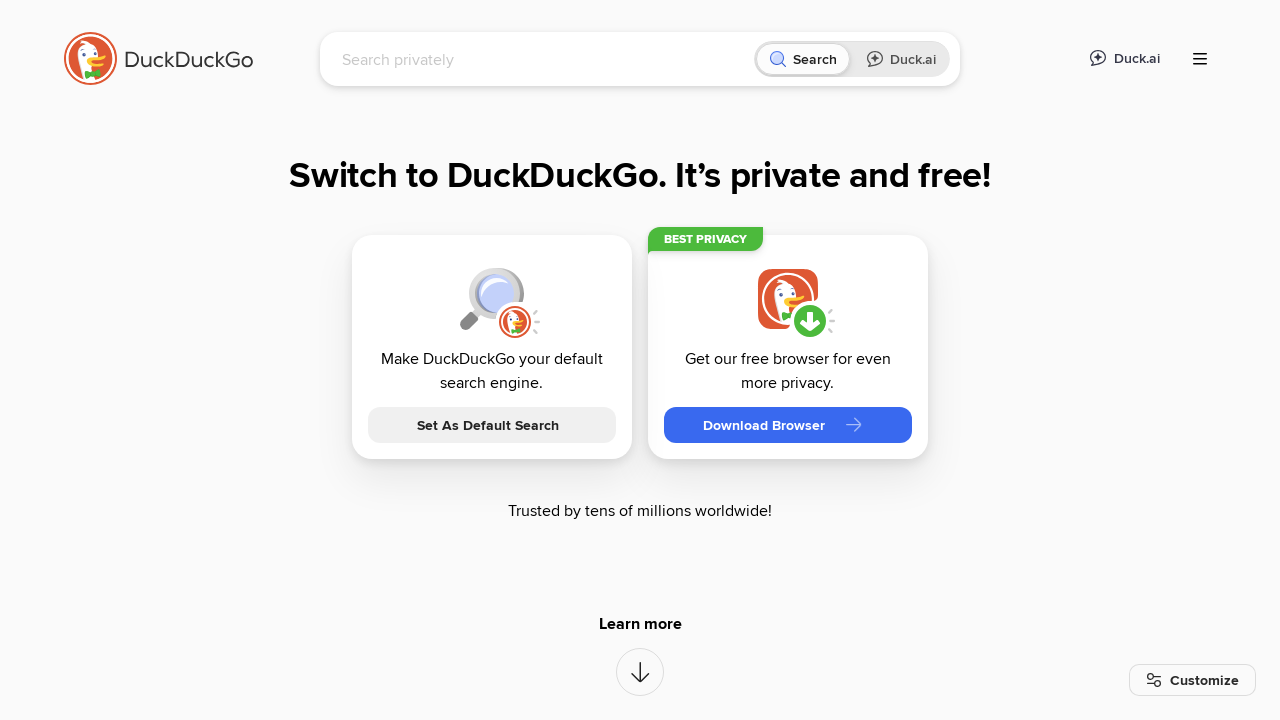

Retrieved current viewport size
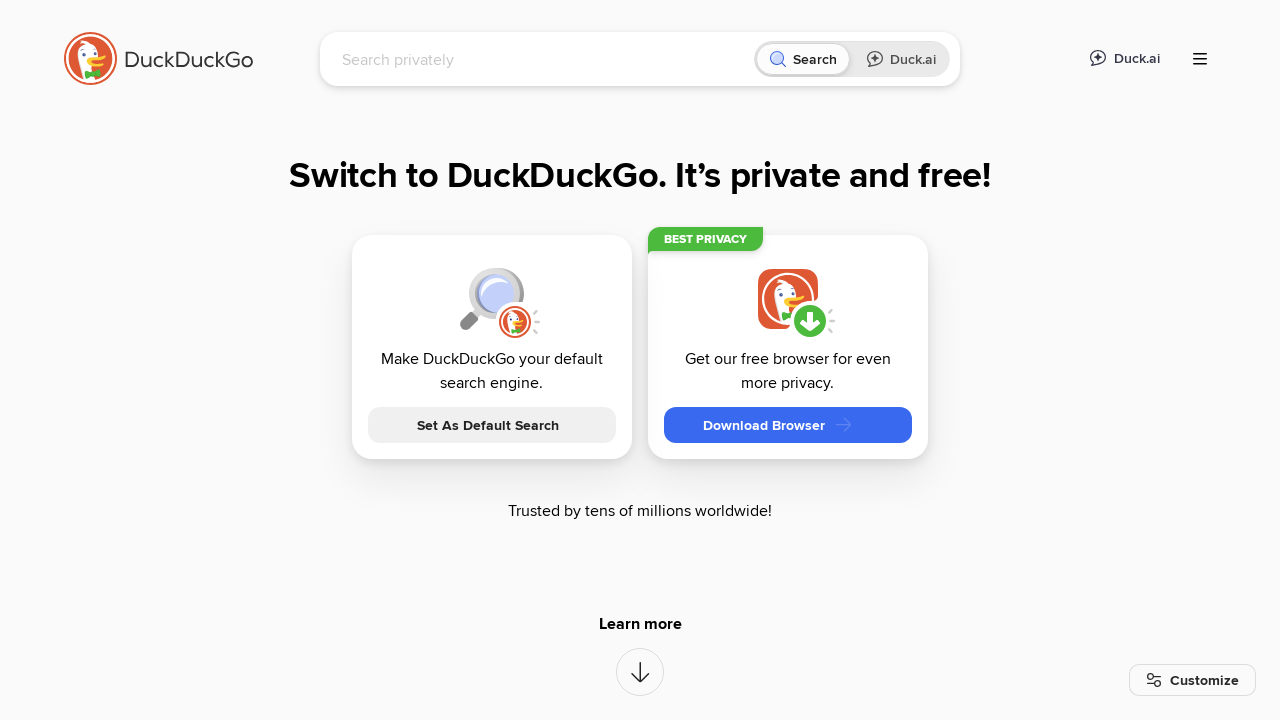

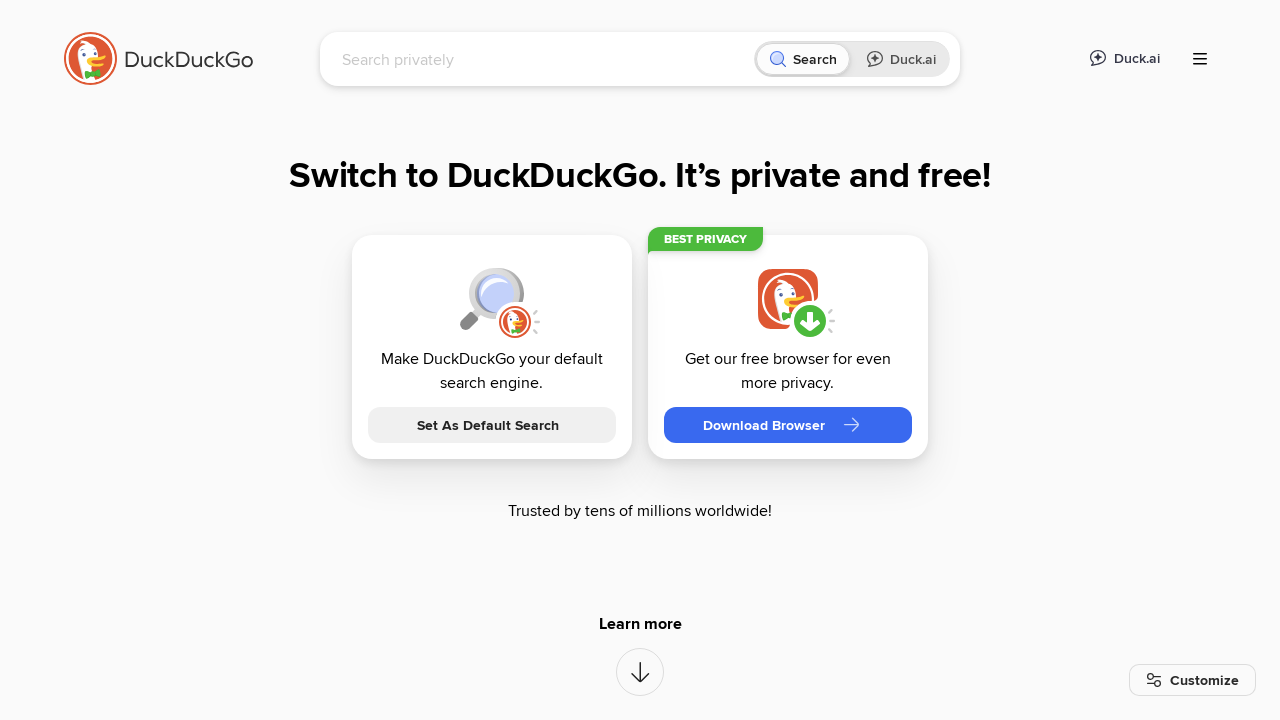